Navigates to the DVLA vehicle information page and clicks the Start Now button to begin the vehicle information retrieval process

Starting URL: https://www.gov.uk/get-vehicle-information-from-dvla

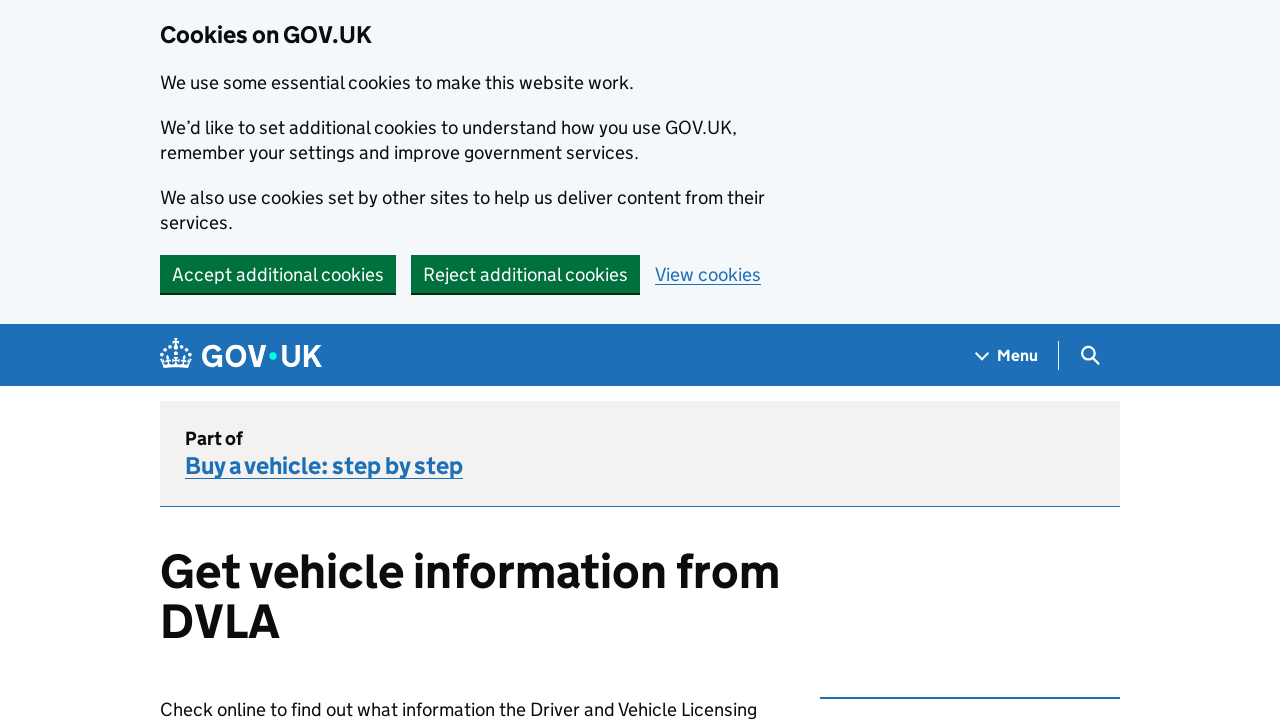

Navigated to DVLA vehicle information page
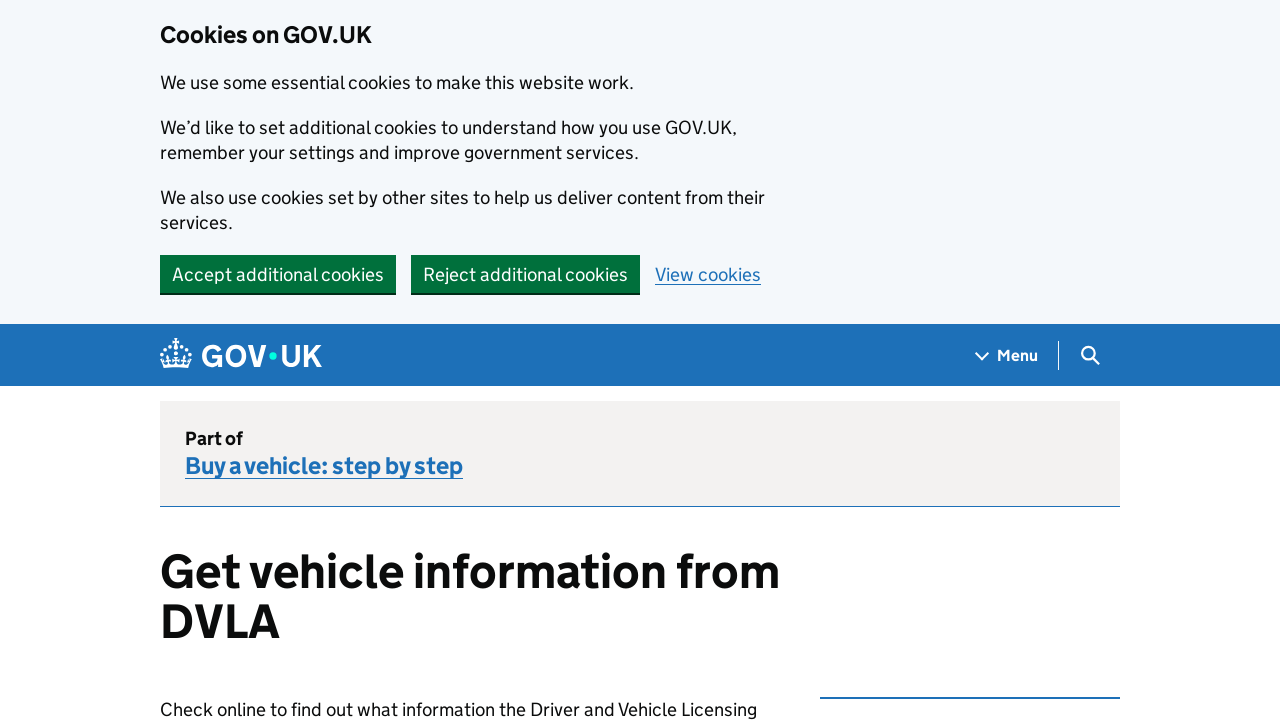

Clicked Start Now button to begin vehicle information retrieval process at (238, 361) on #get-started > a
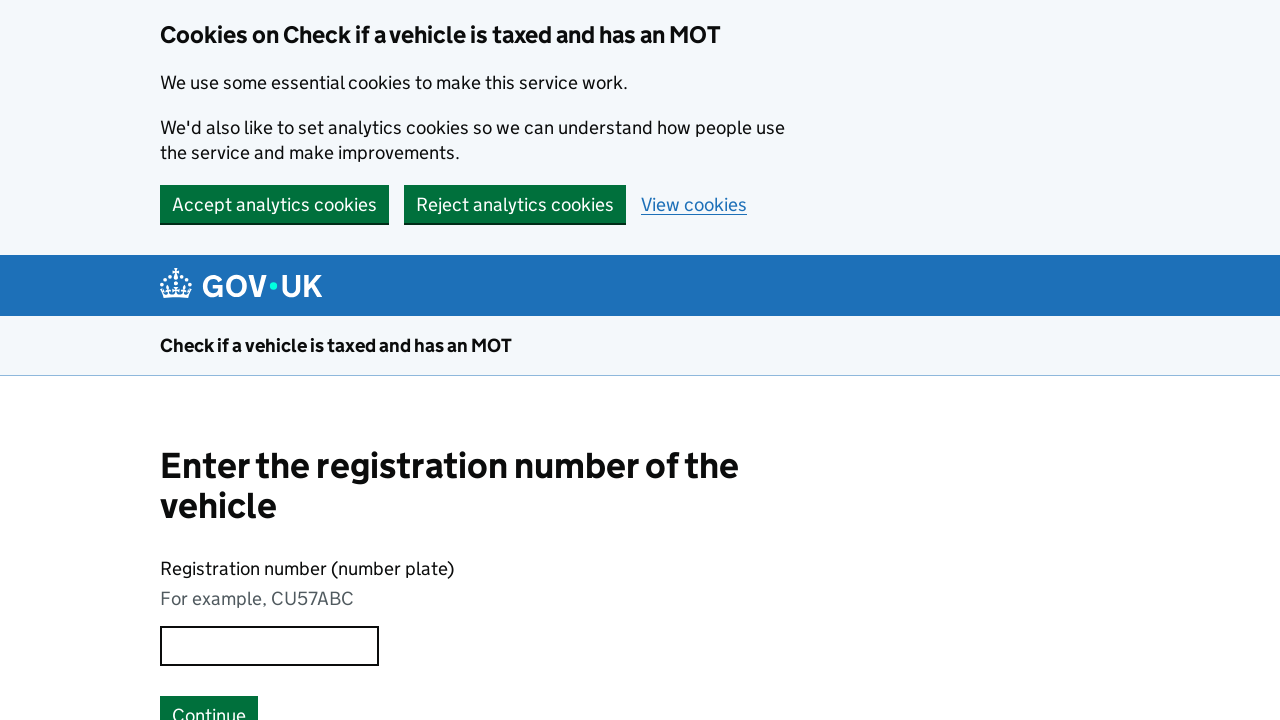

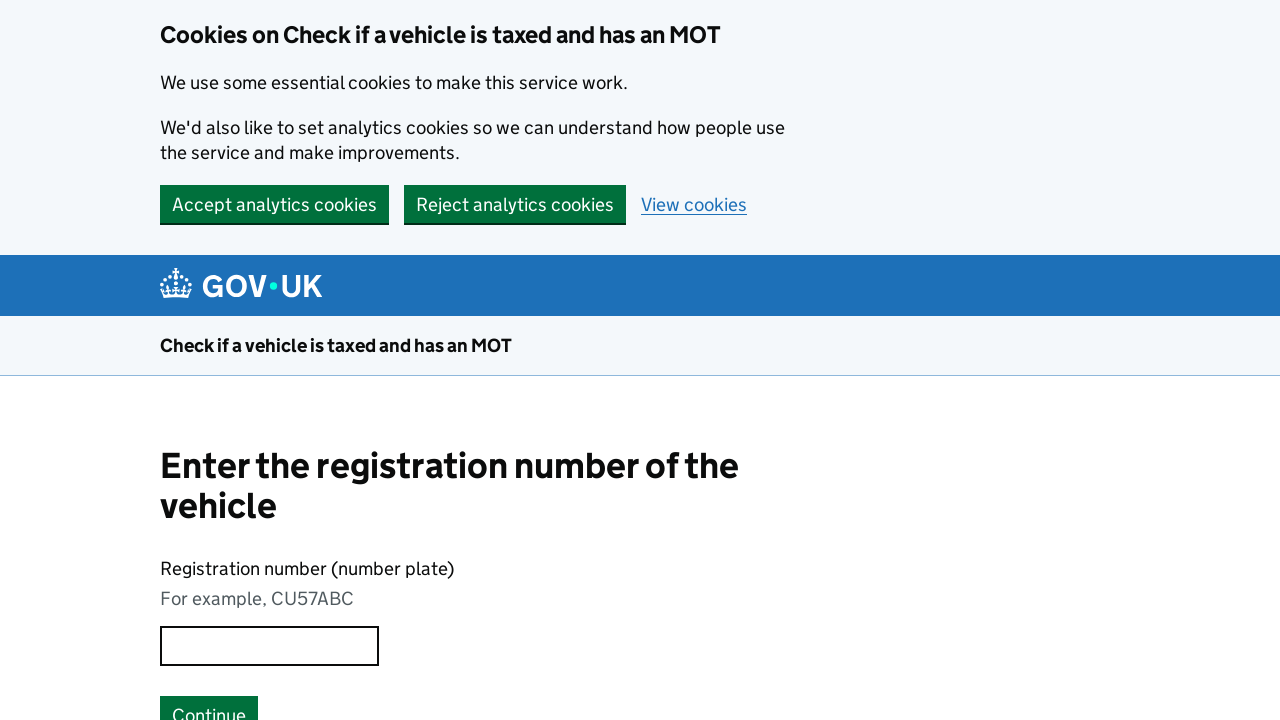